Tests e-commerce site functionality by searching for products starting with a keyword and adding a specific product to the cart

Starting URL: https://rahulshettyacademy.com/seleniumPractise/#/

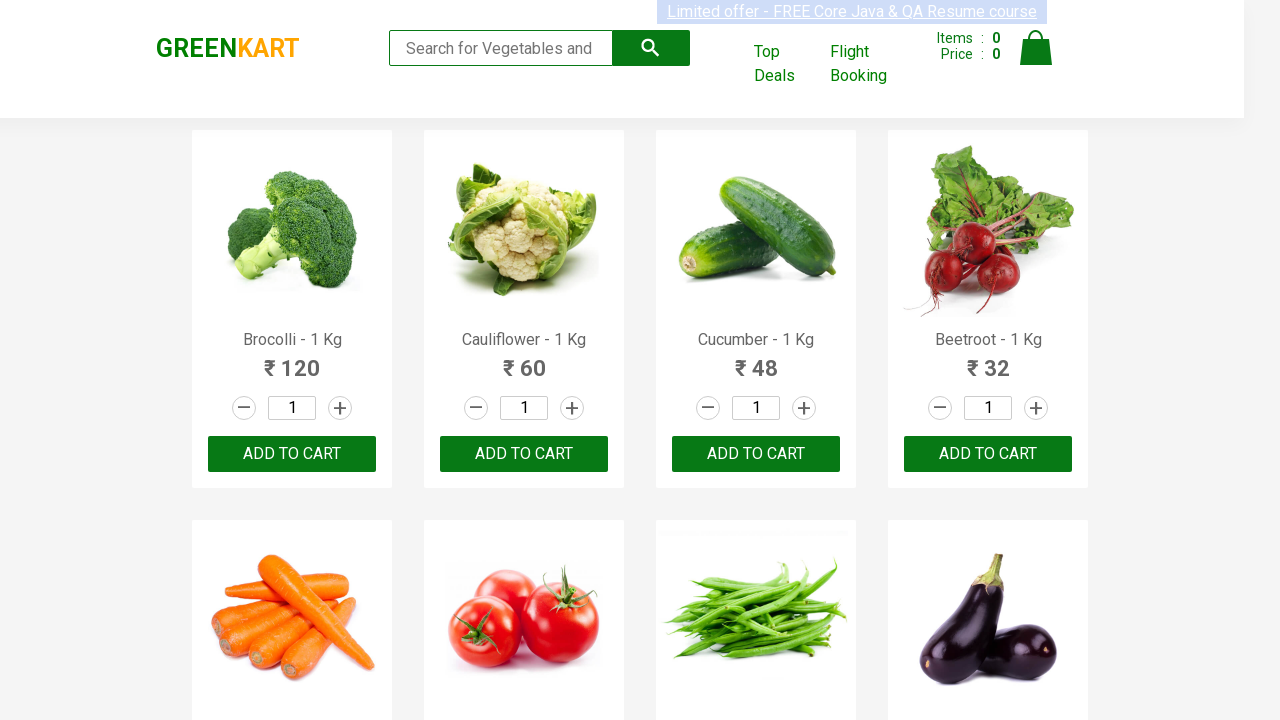

Filled search keyword field with 'Ca' on .search-keyword
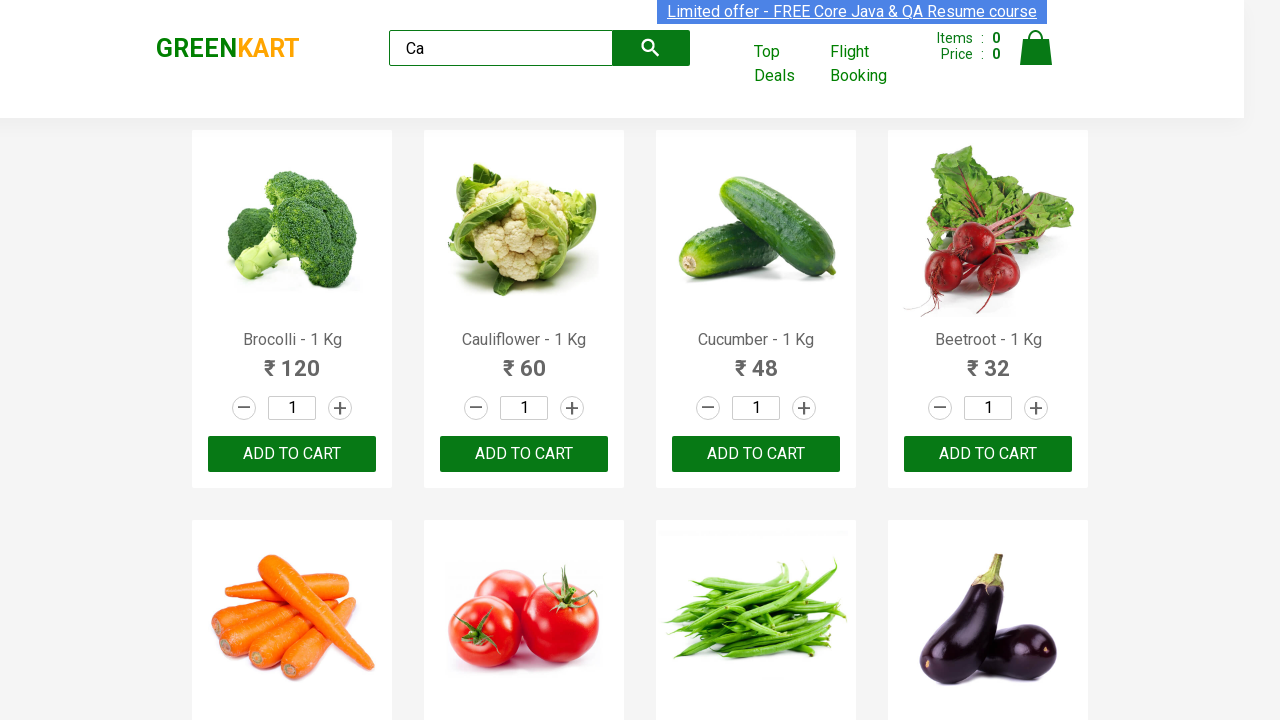

Clicked search button to search for products at (651, 48) on .search-button
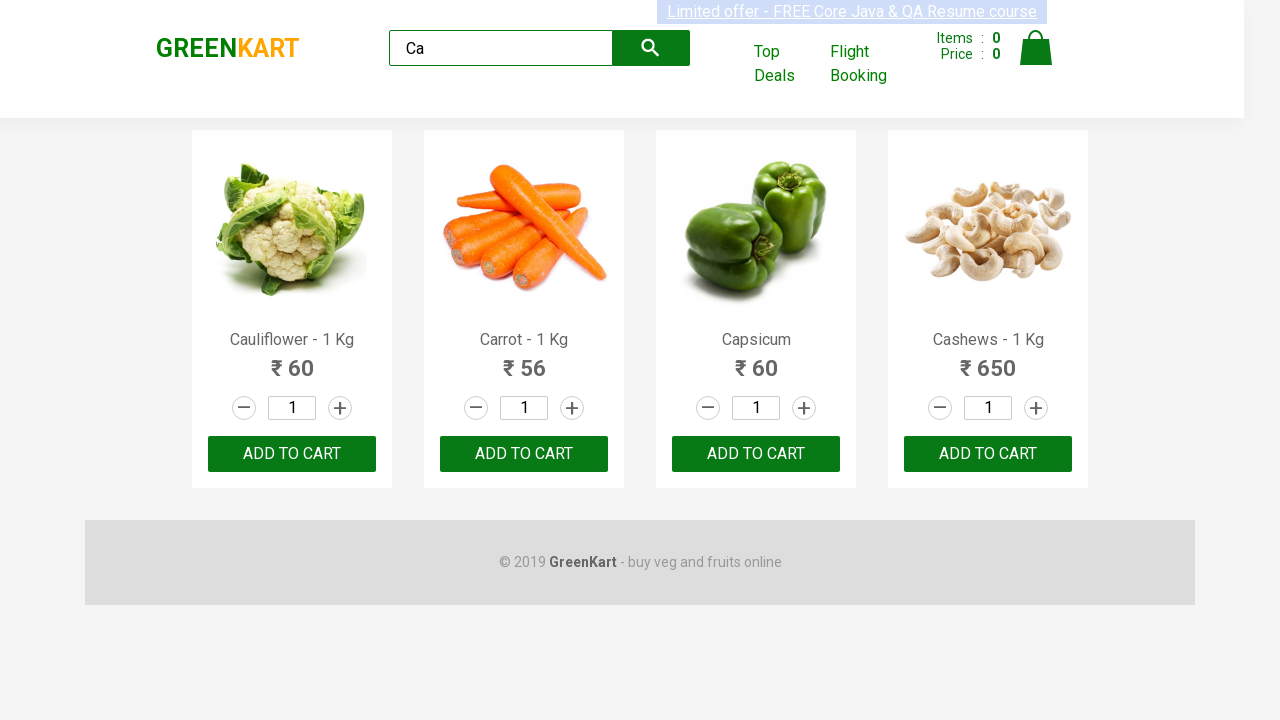

Search results loaded with product names visible
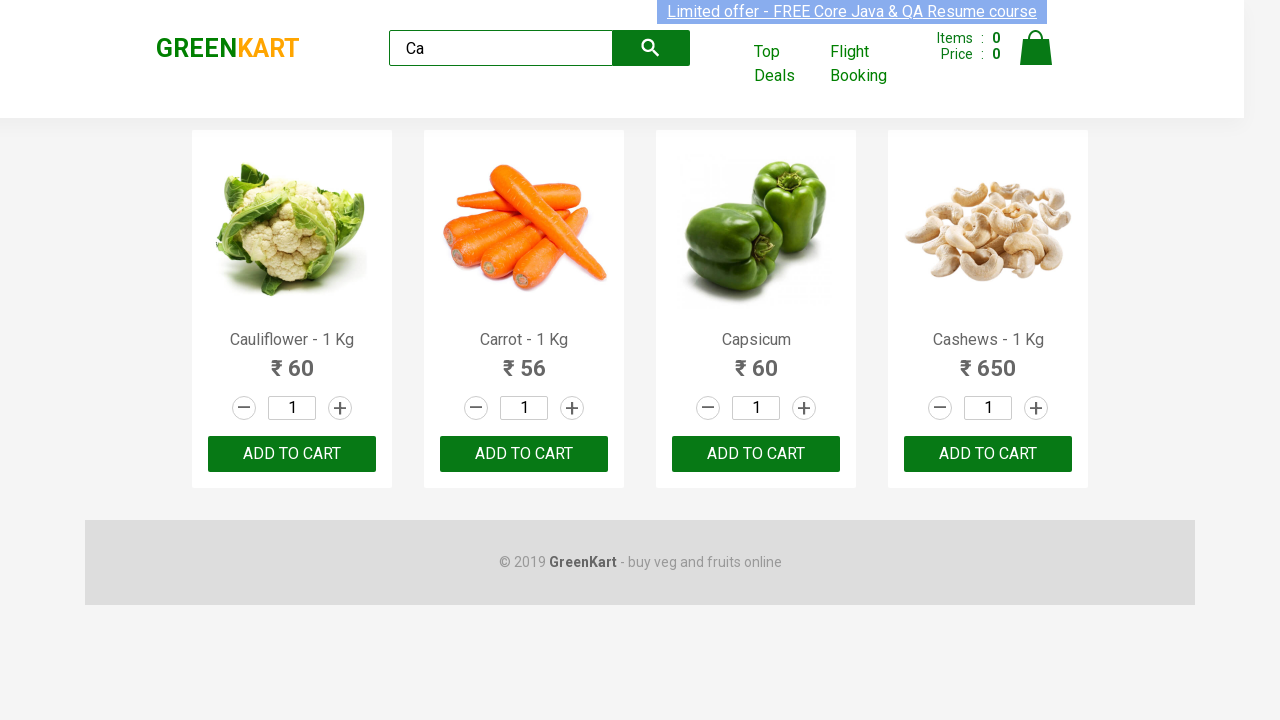

Located all product name elements
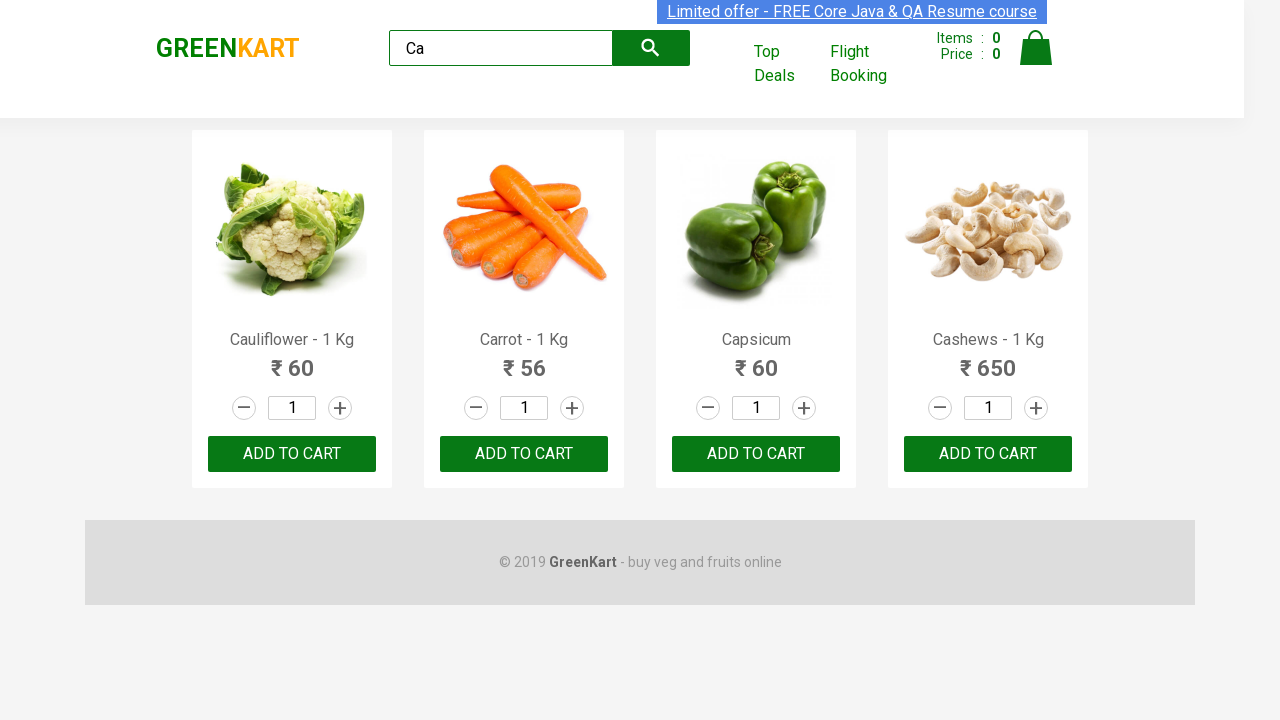

Found 4 products in search results
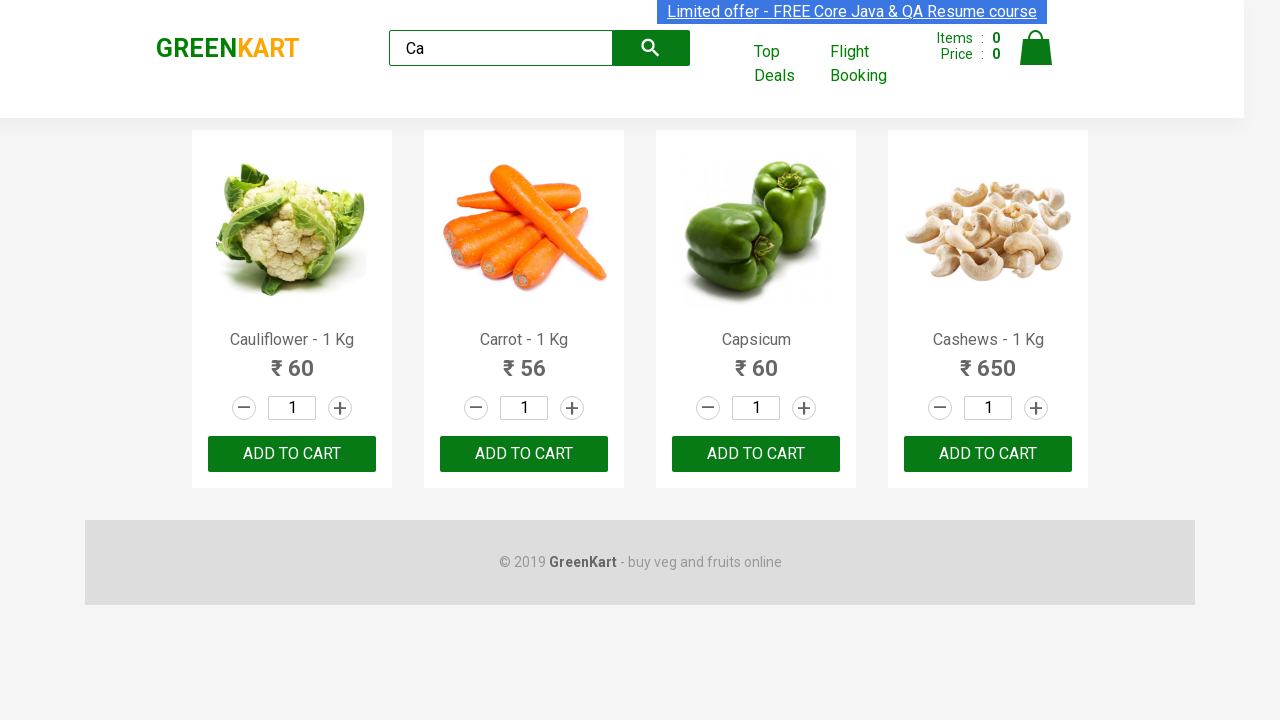

Retrieved product text at index 0: 'Cauliflower - 1 Kg'
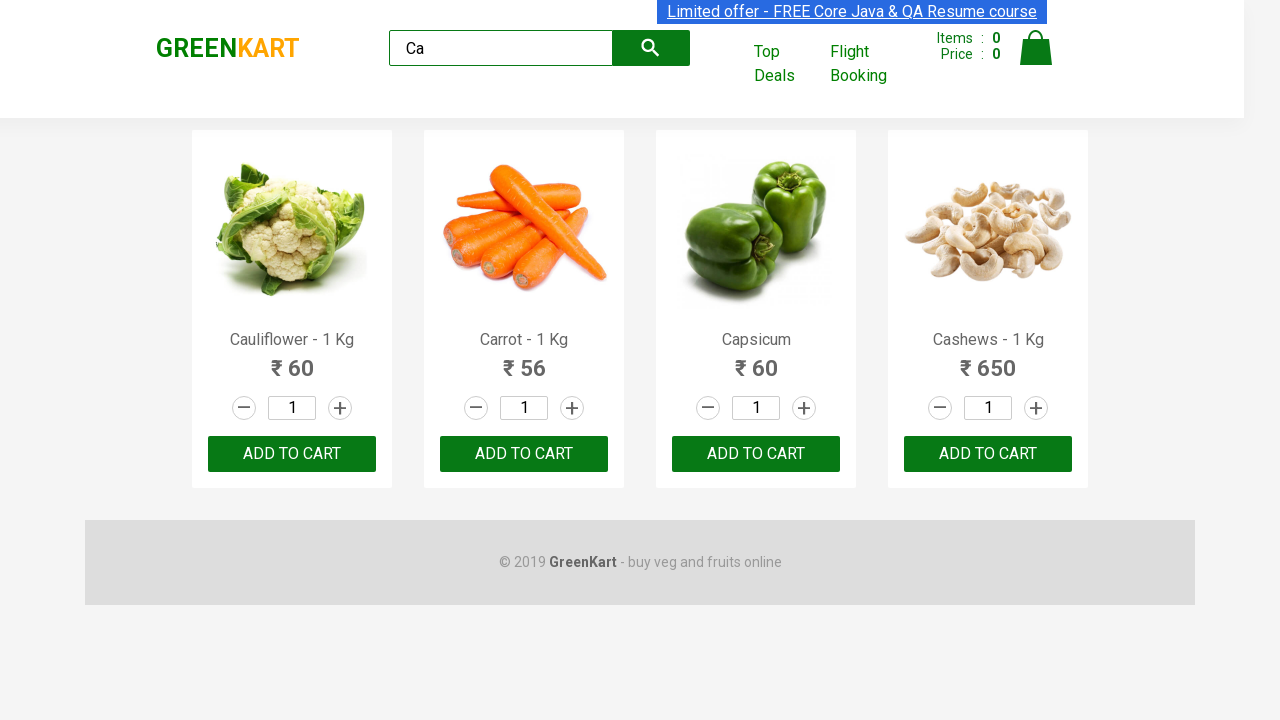

Cleaned product name to: 'Cauliflower'
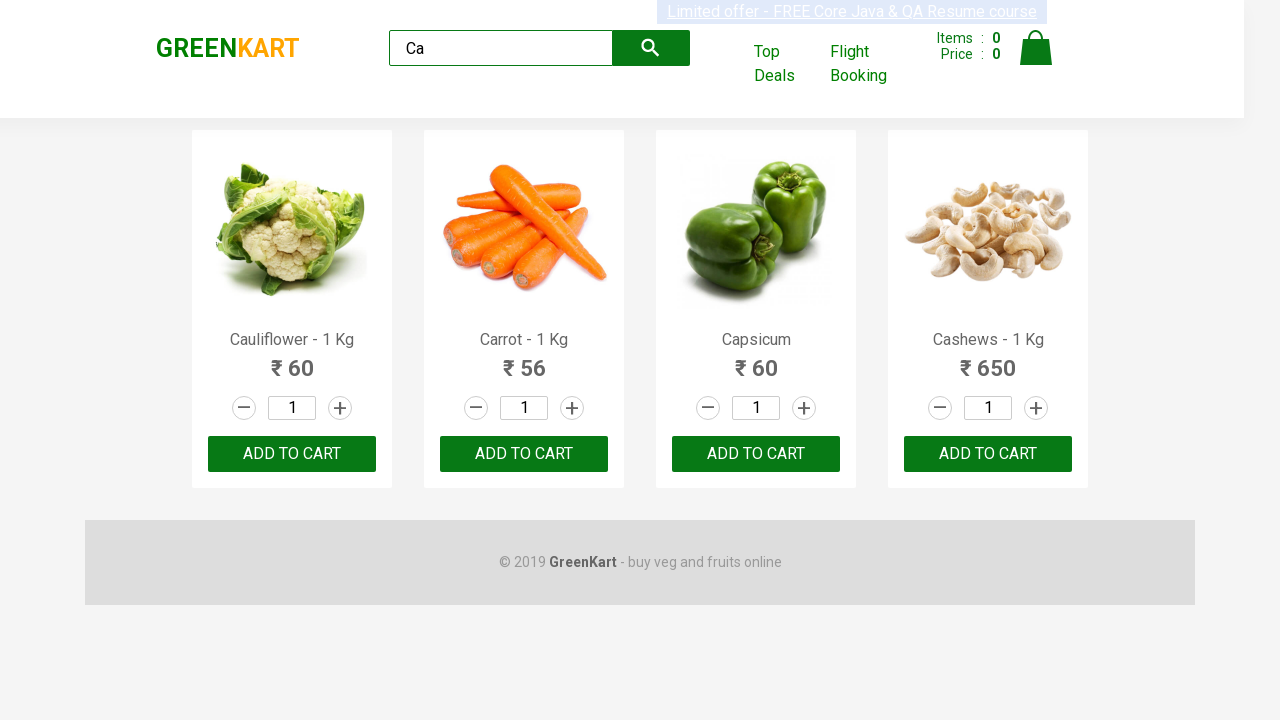

Retrieved product text at index 1: 'Carrot - 1 Kg'
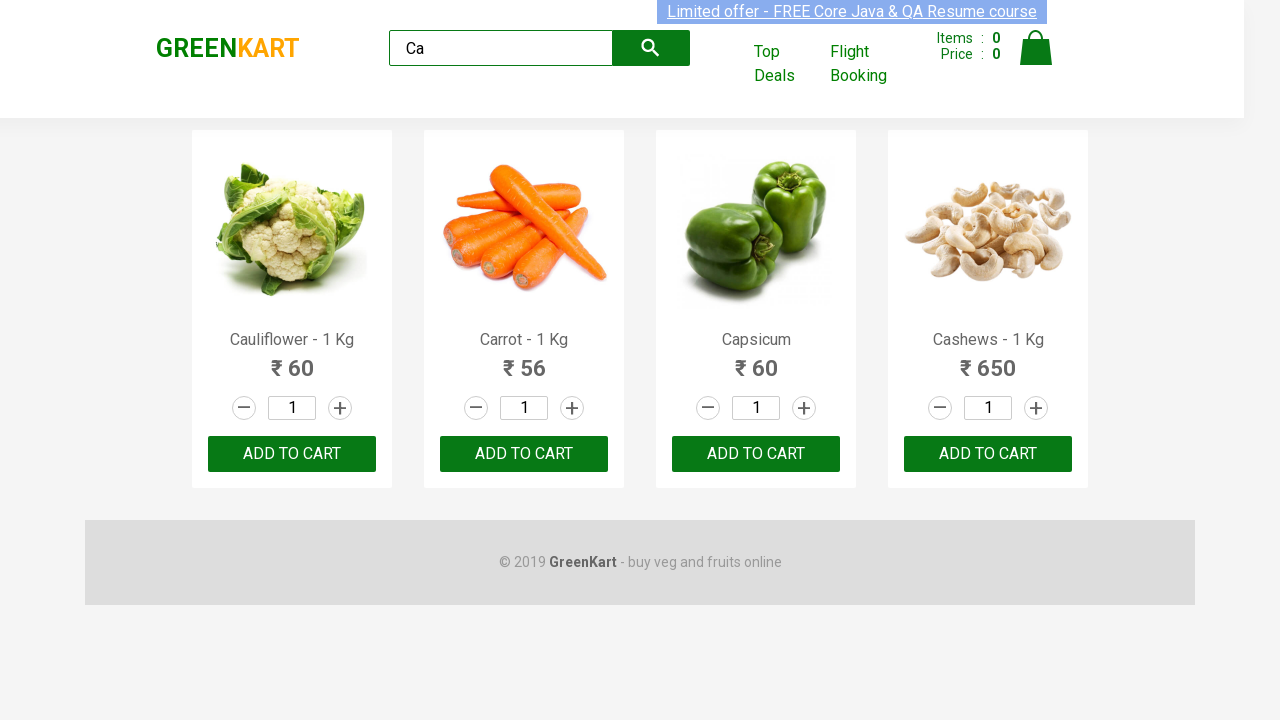

Cleaned product name to: 'Carrot'
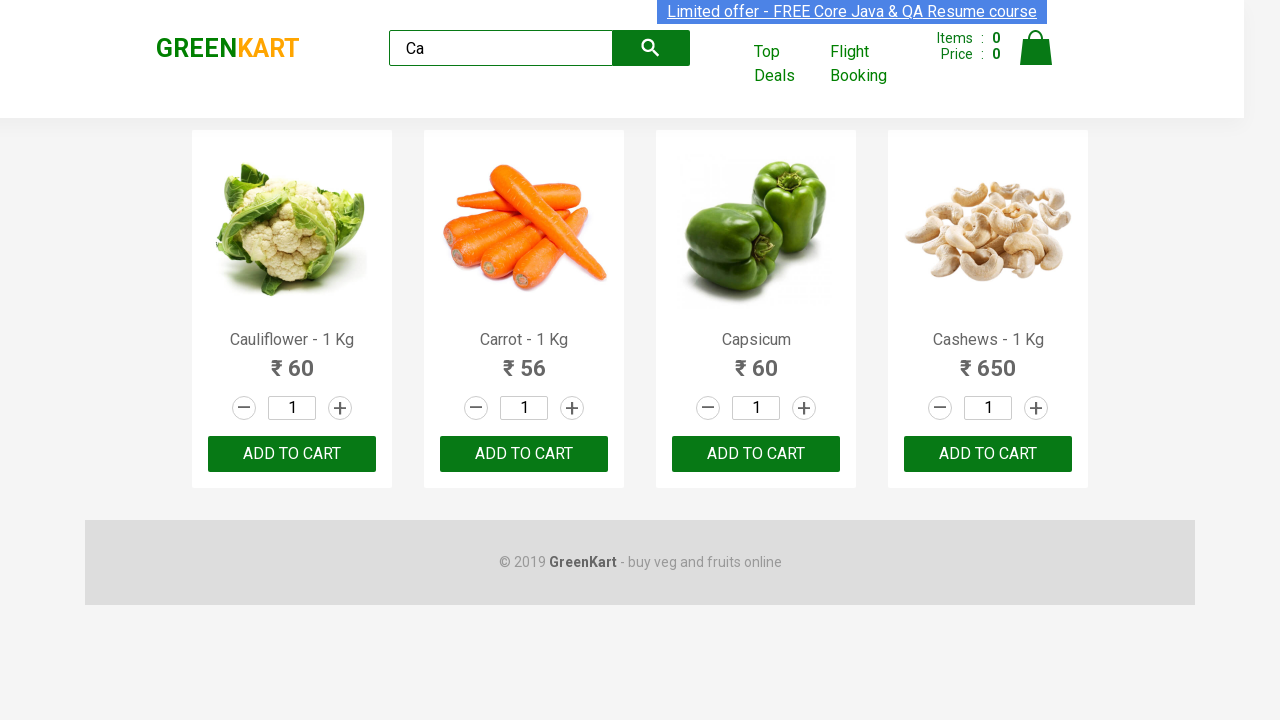

Clicked 'Add to Cart' button for Carrot product at (524, 454) on .product-action > button >> nth=1
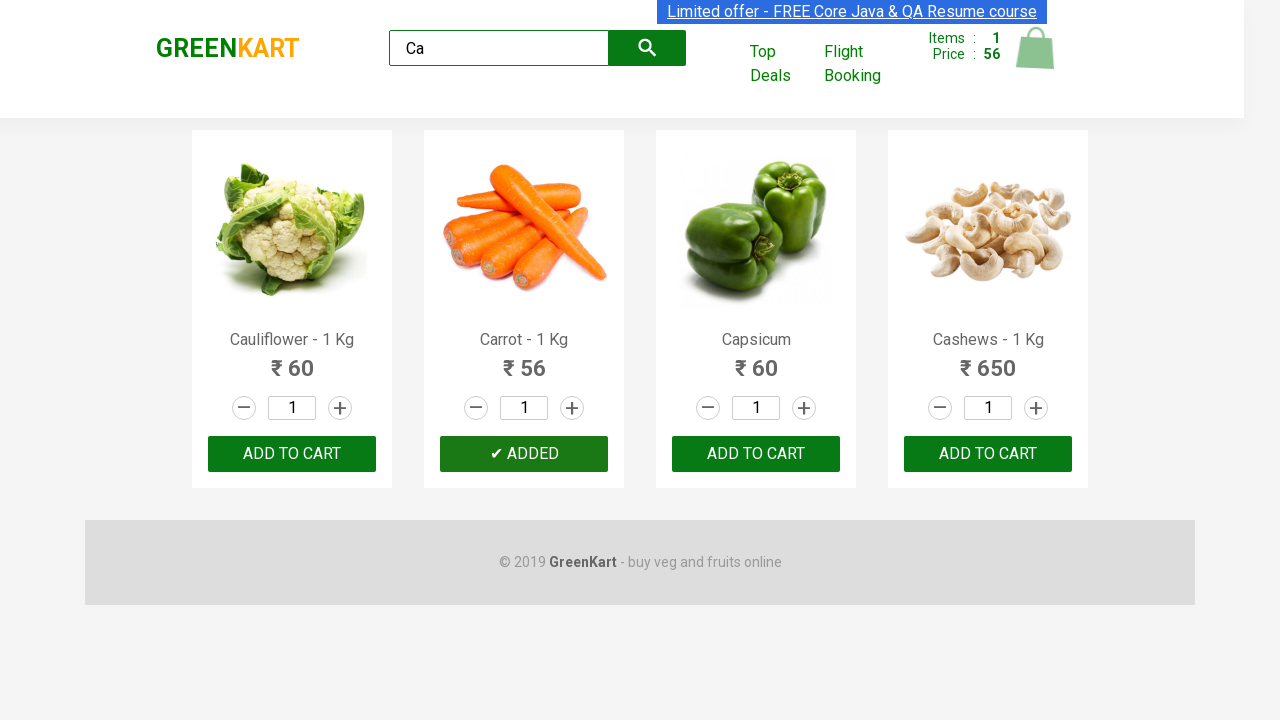

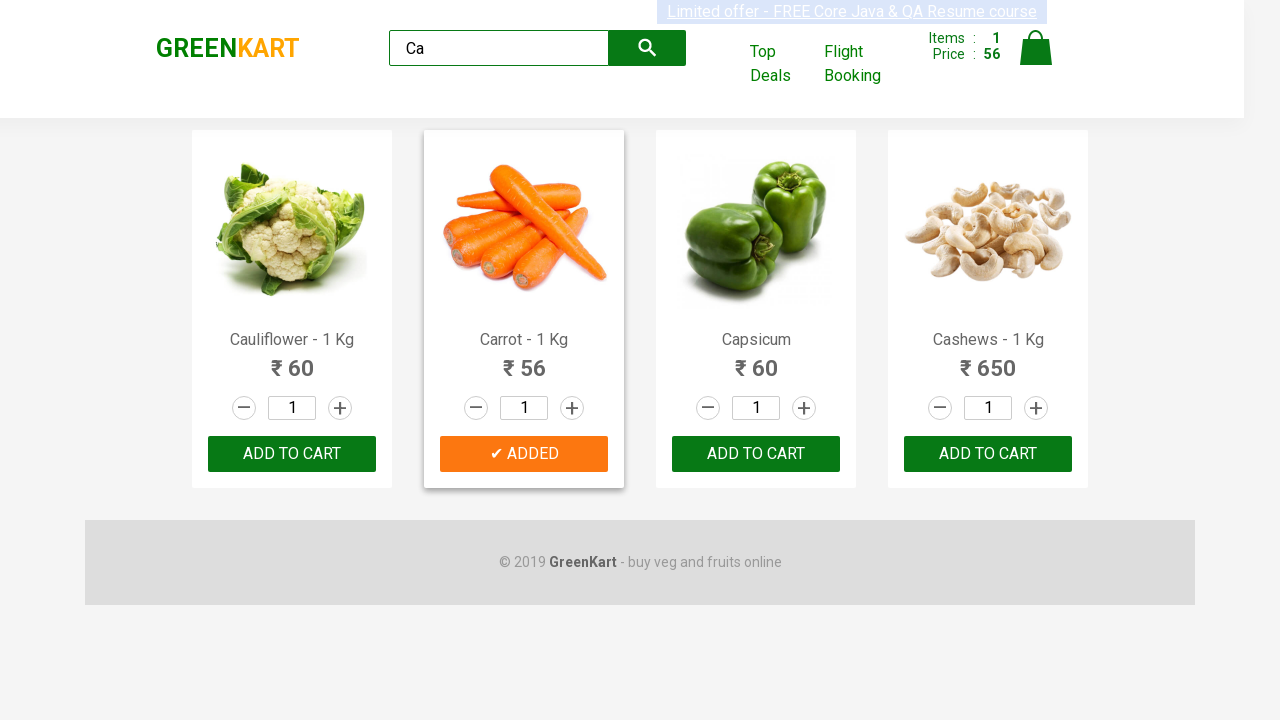